Tests multiple form interactions including radio buttons, autocomplete suggestions, dropdowns, checkboxes, and new tab handling on a practice page

Starting URL: https://rahulshettyacademy.com/AutomationPractice/

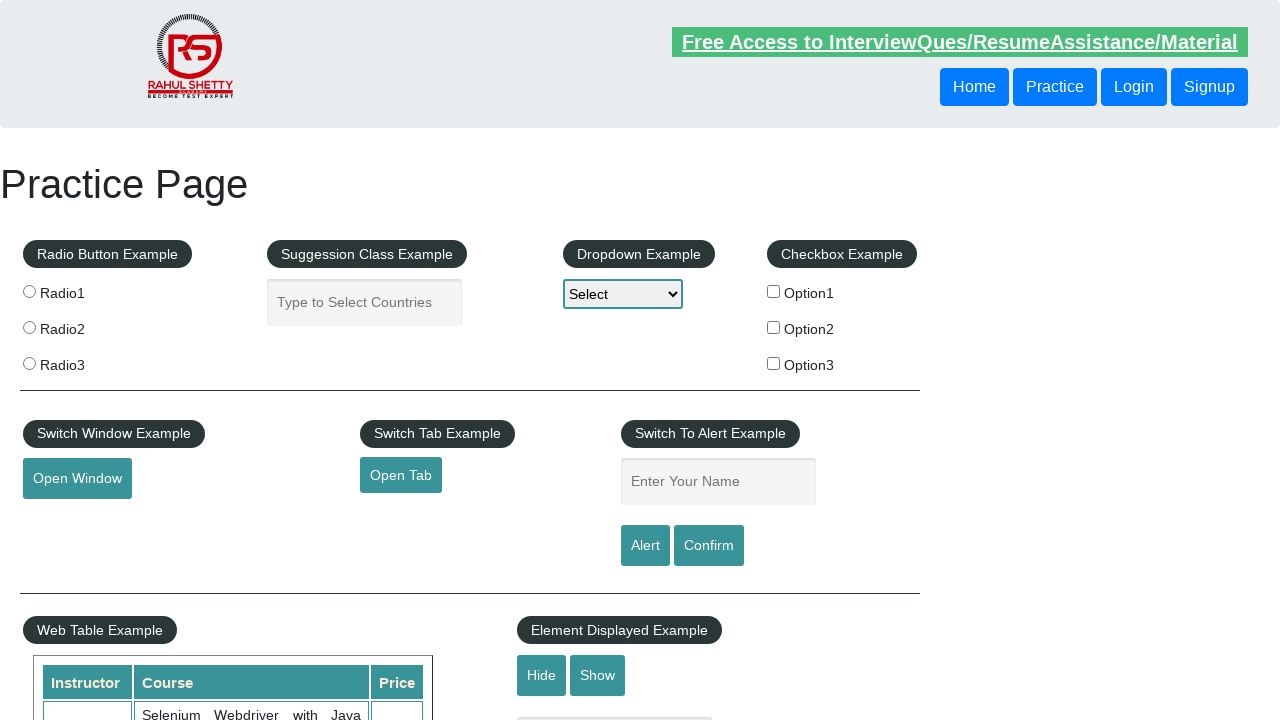

Clicked radio button with value 'radio2' at (29, 327) on input[value='radio2']
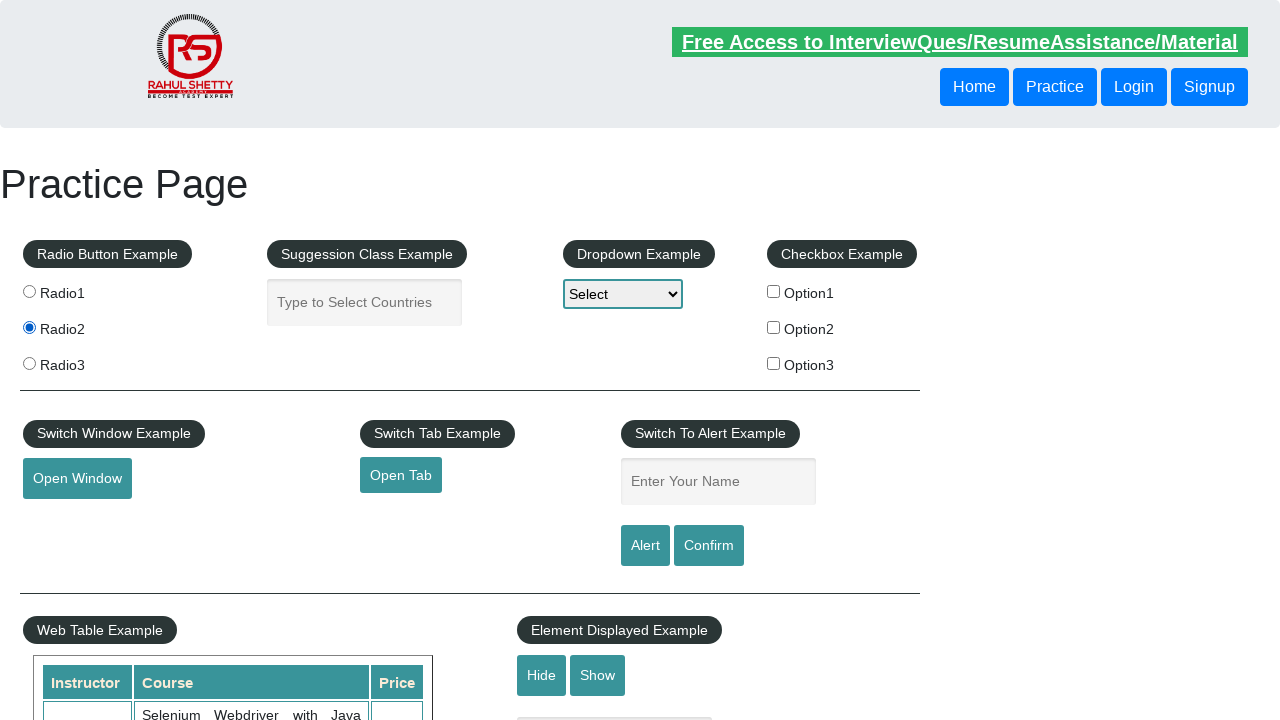

Typed 'ven' into autocomplete field with 500ms delay on #autocomplete
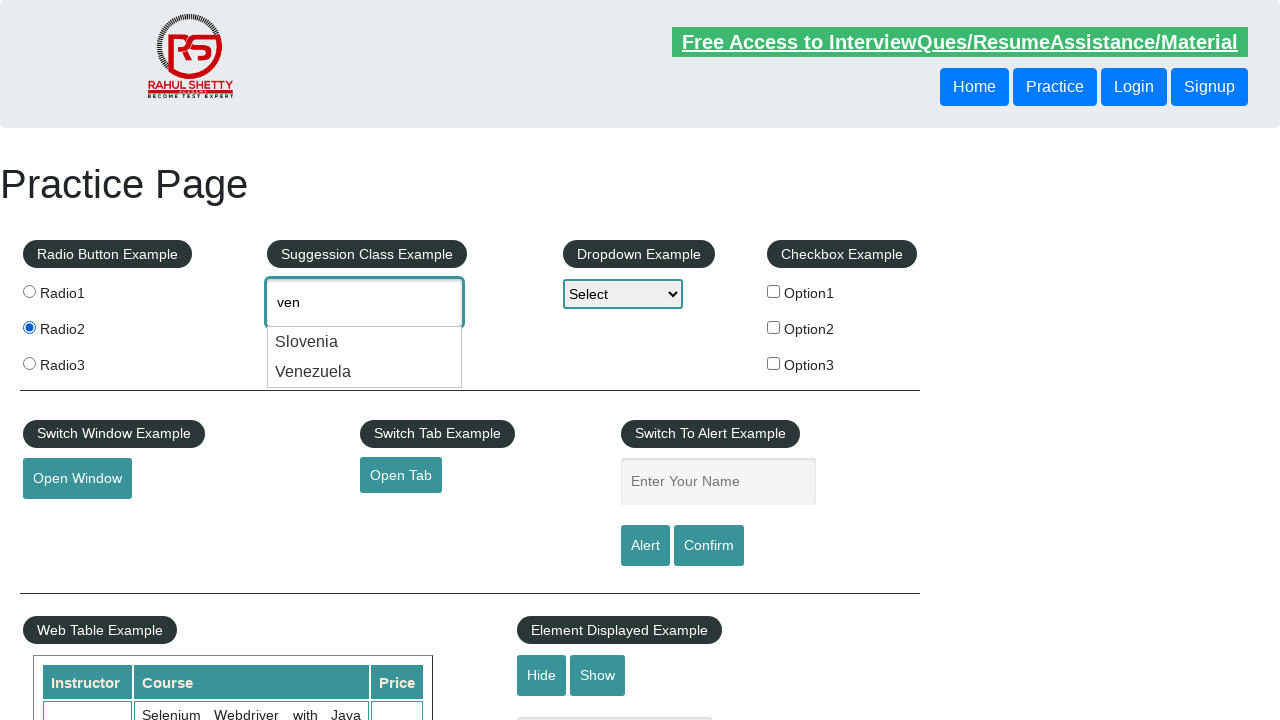

Selected 'Venezuela' from autocomplete suggestions at (365, 372) on text=Venezuela
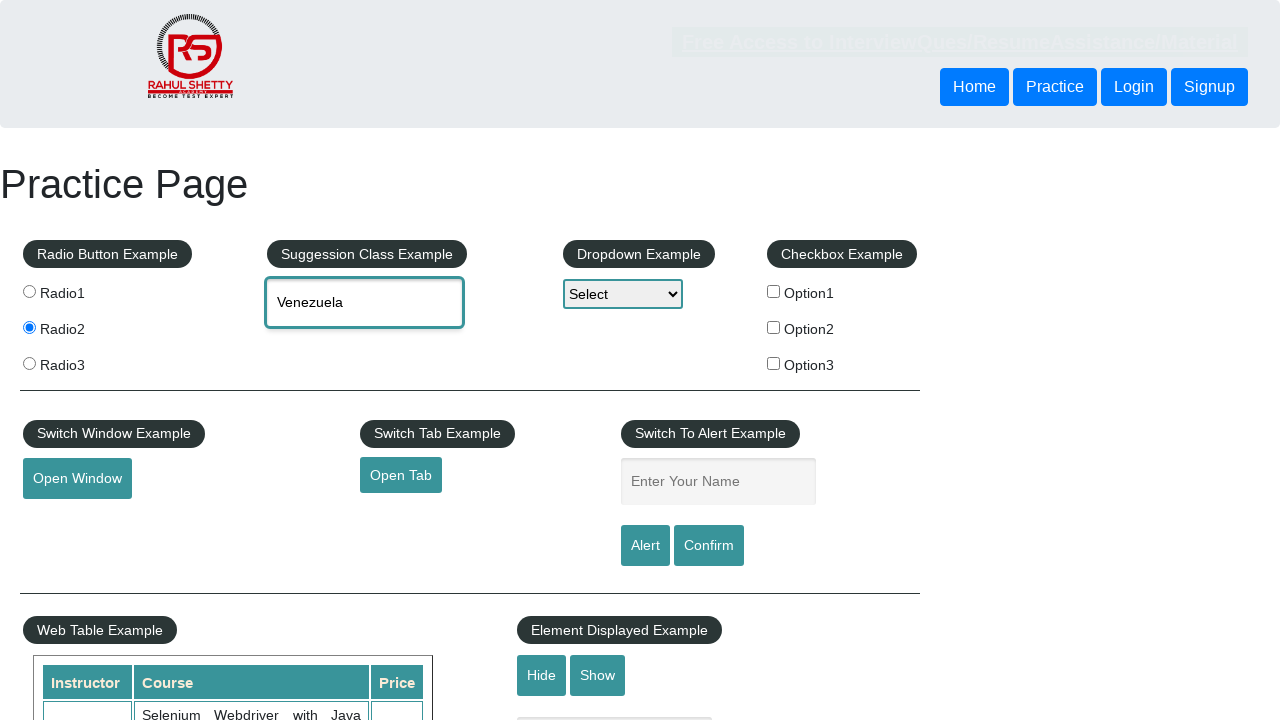

Selected 'option3' from dropdown-class-example on #dropdown-class-example
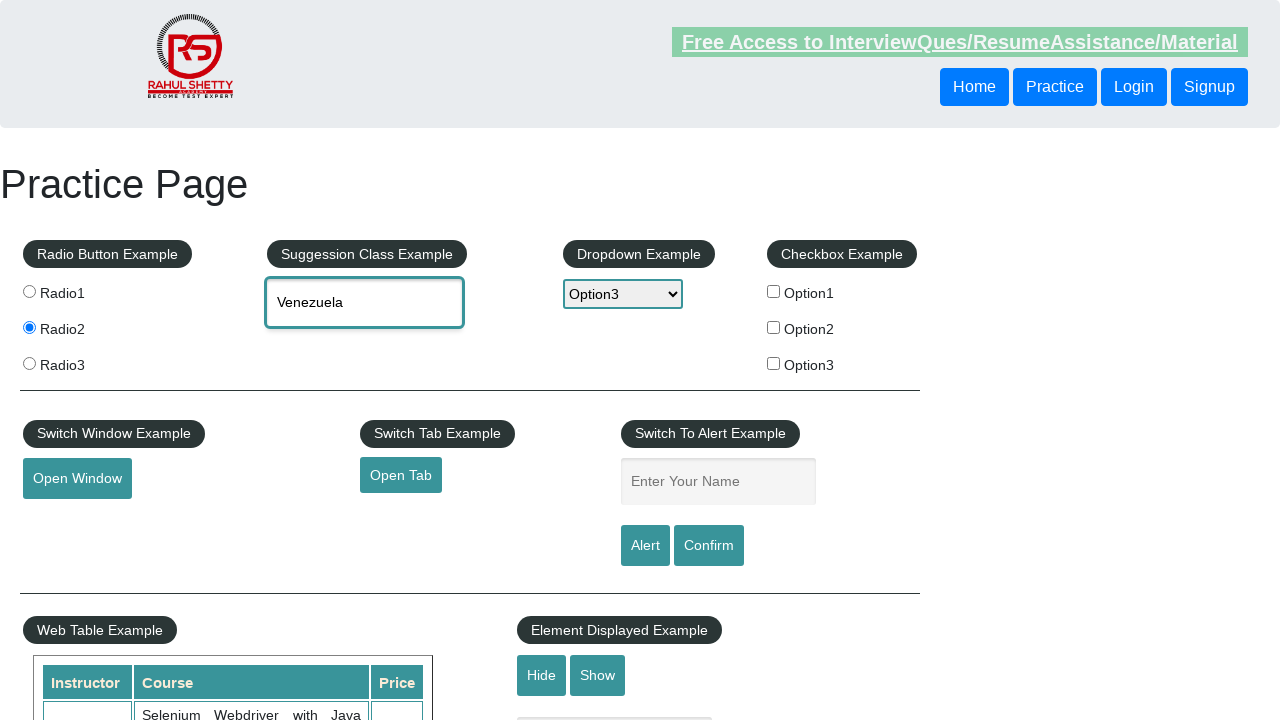

Checked checkbox with id 'checkBoxOption3' at (774, 363) on #checkBoxOption3
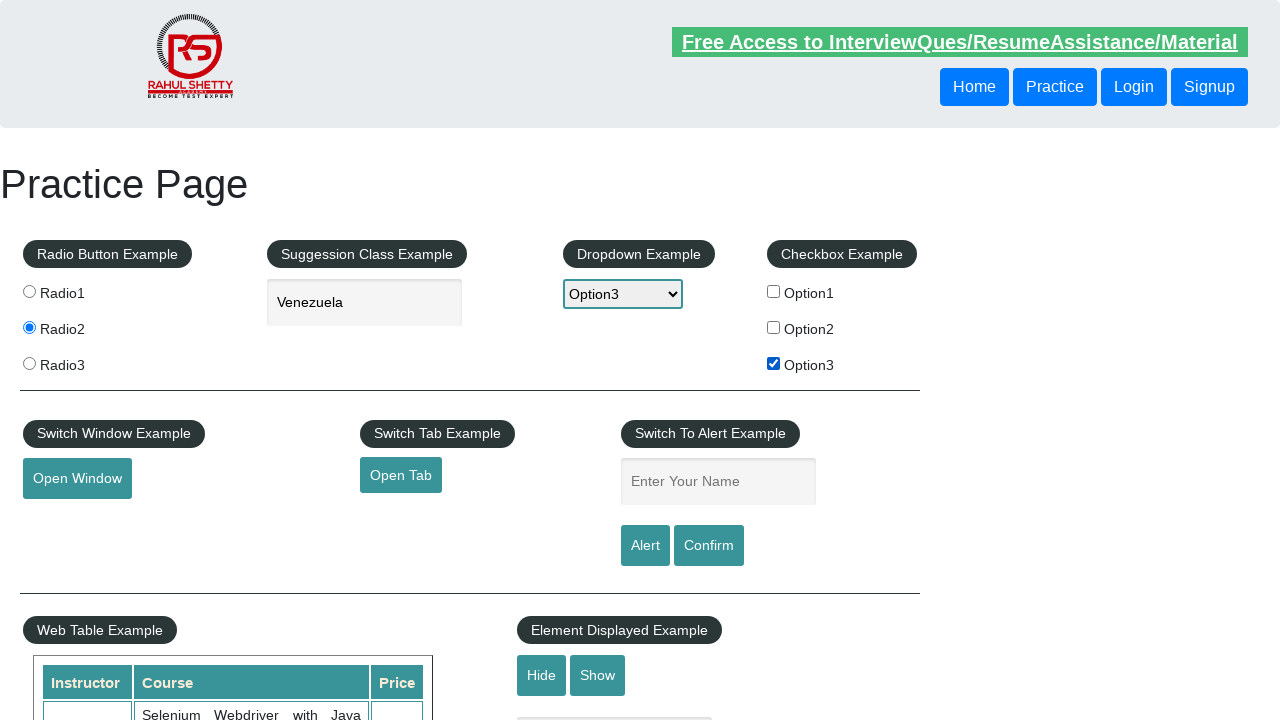

Clicked button to open new tab at (401, 475) on #opentab
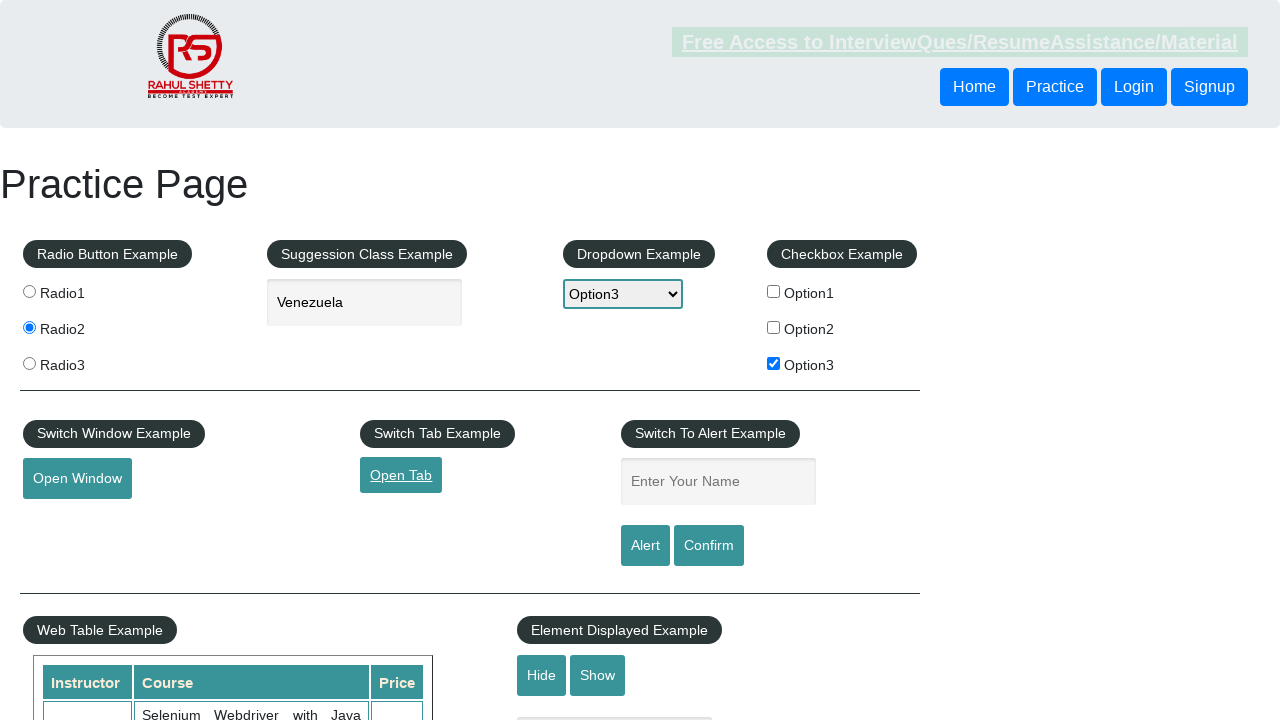

New tab opened and captured
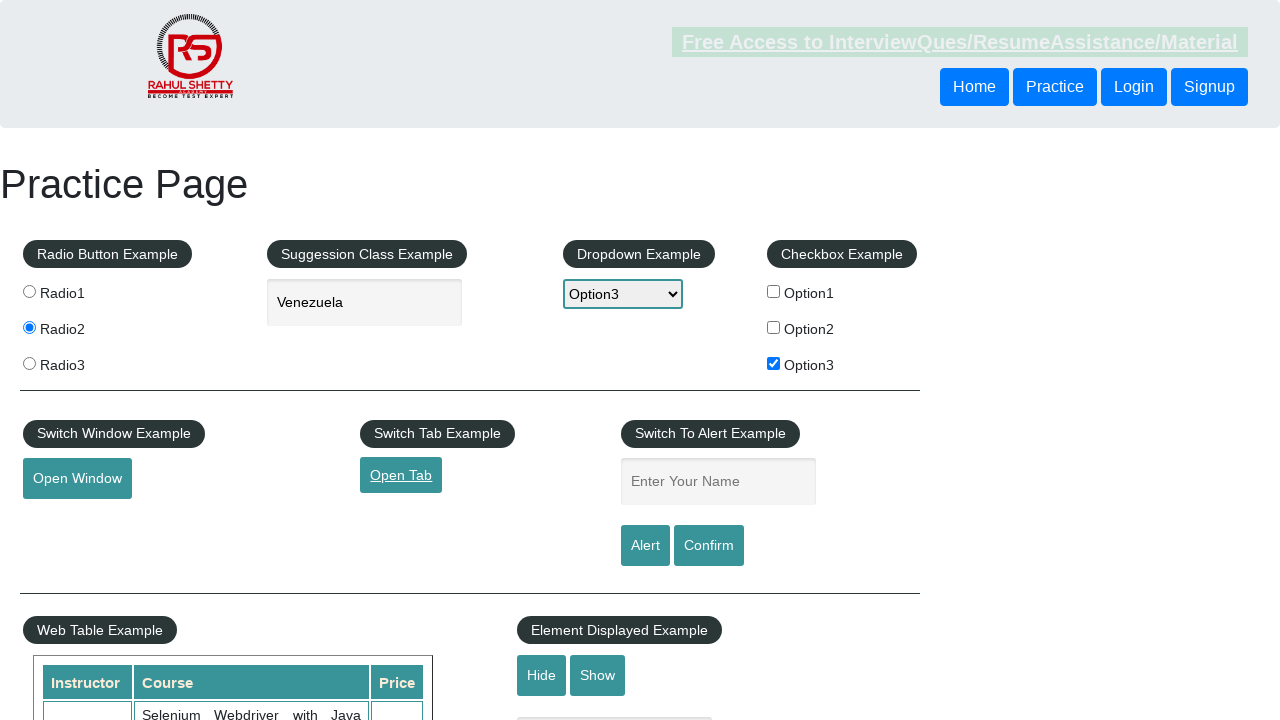

Closed new tab
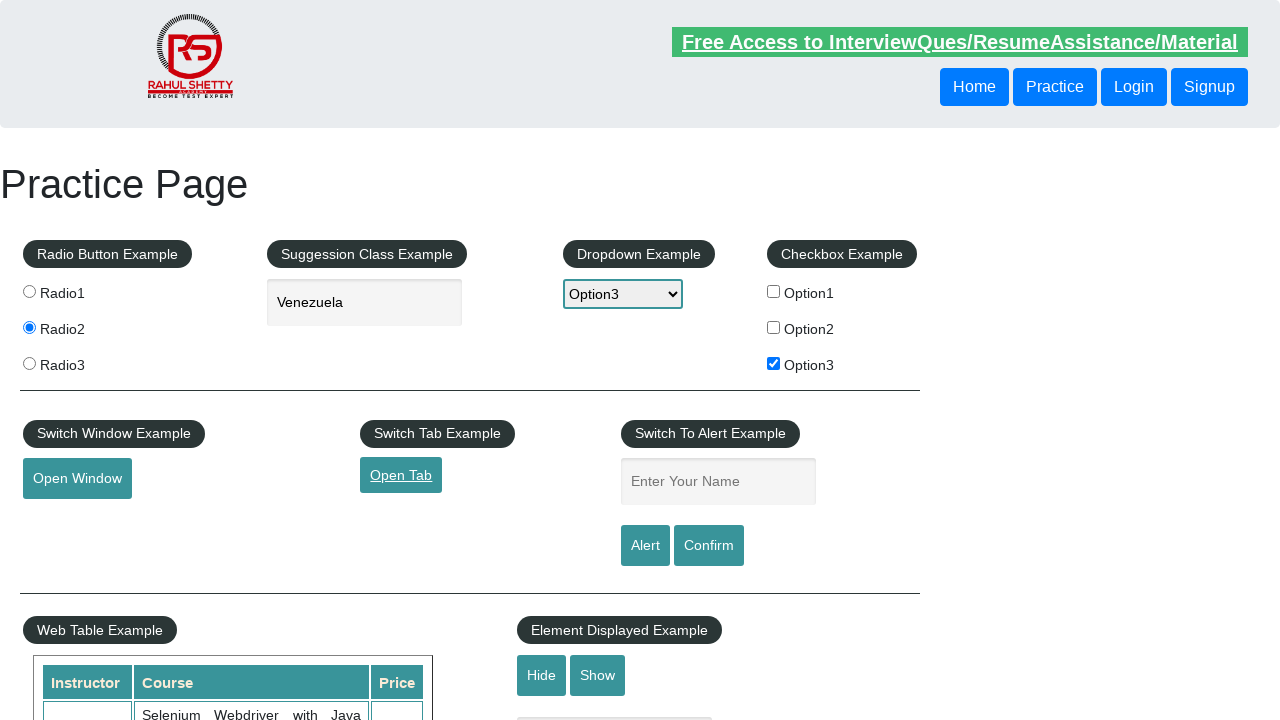

Filled name field with 'Kursat' on #name
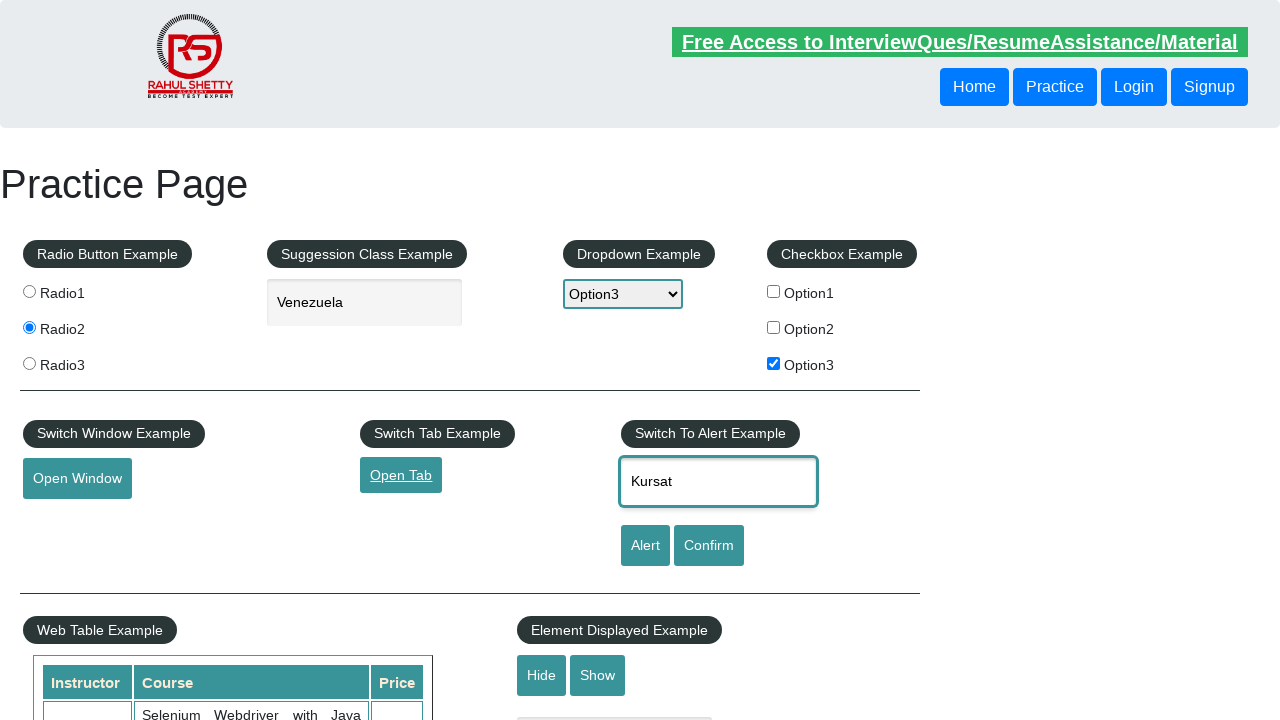

Set up dialog handler to accept alerts
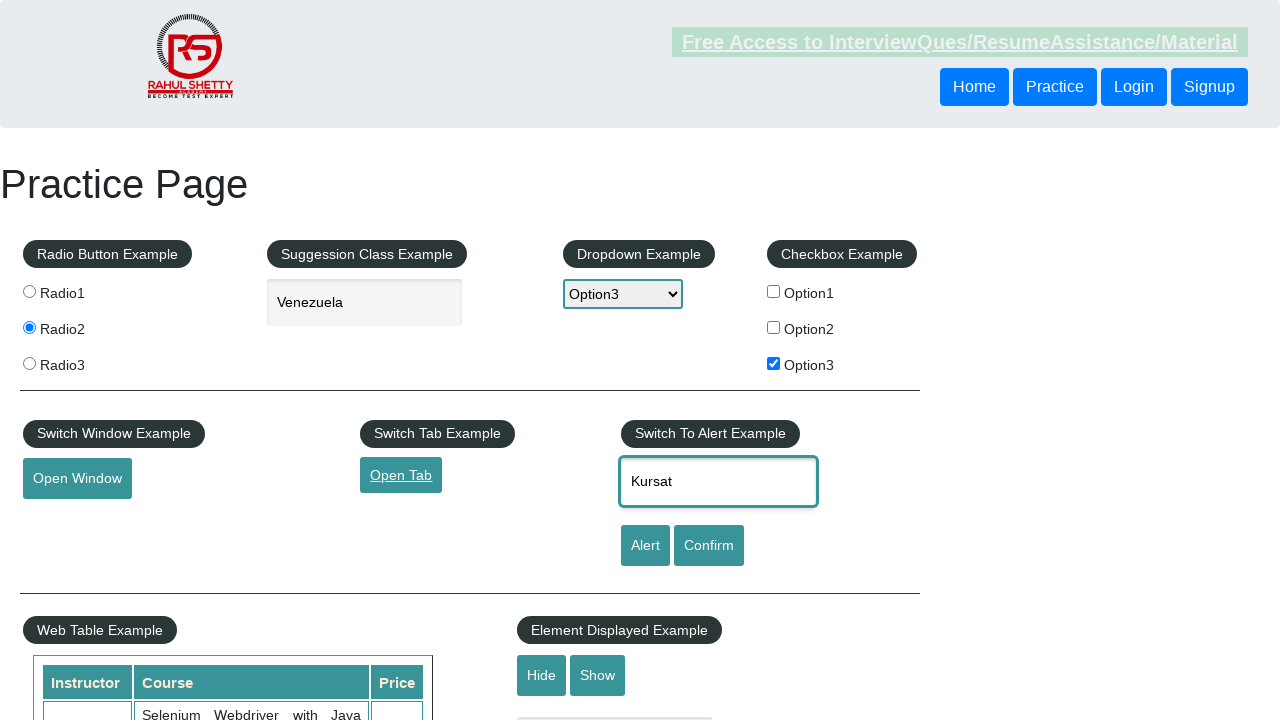

Clicked alert button and accepted the alert dialog at (645, 546) on #alertbtn
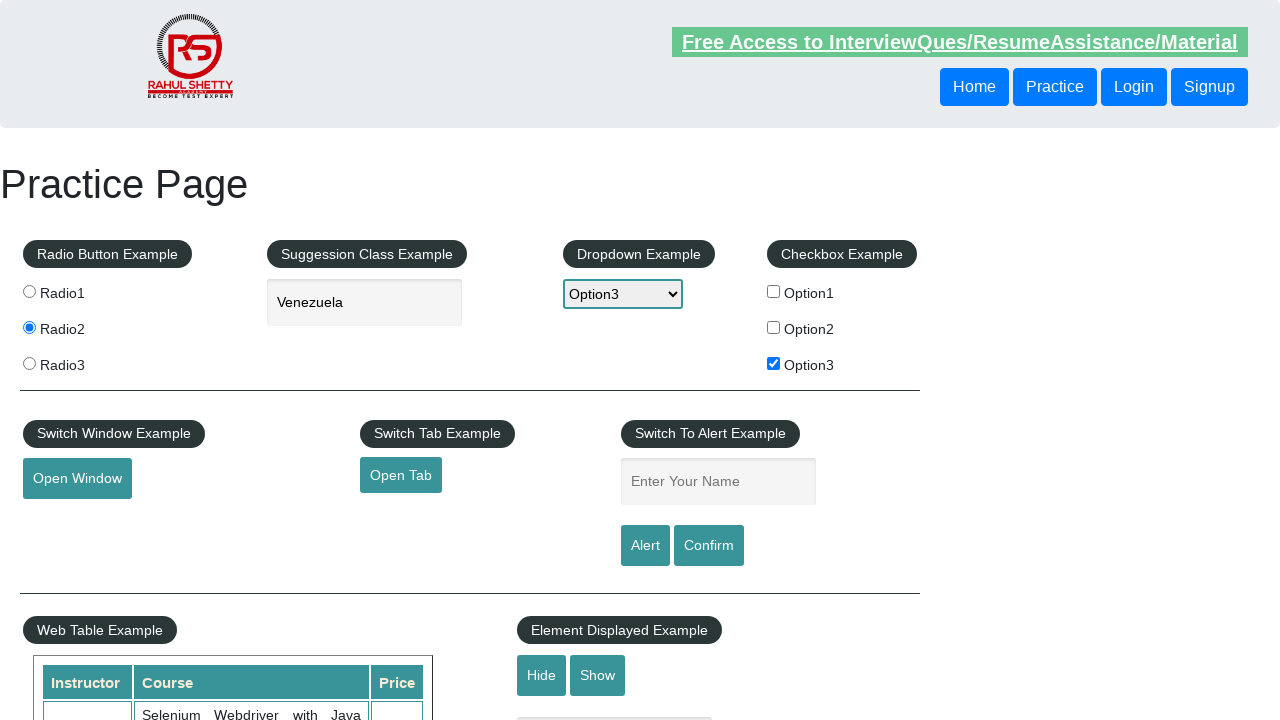

Waited for table rows with name 'courses' to load
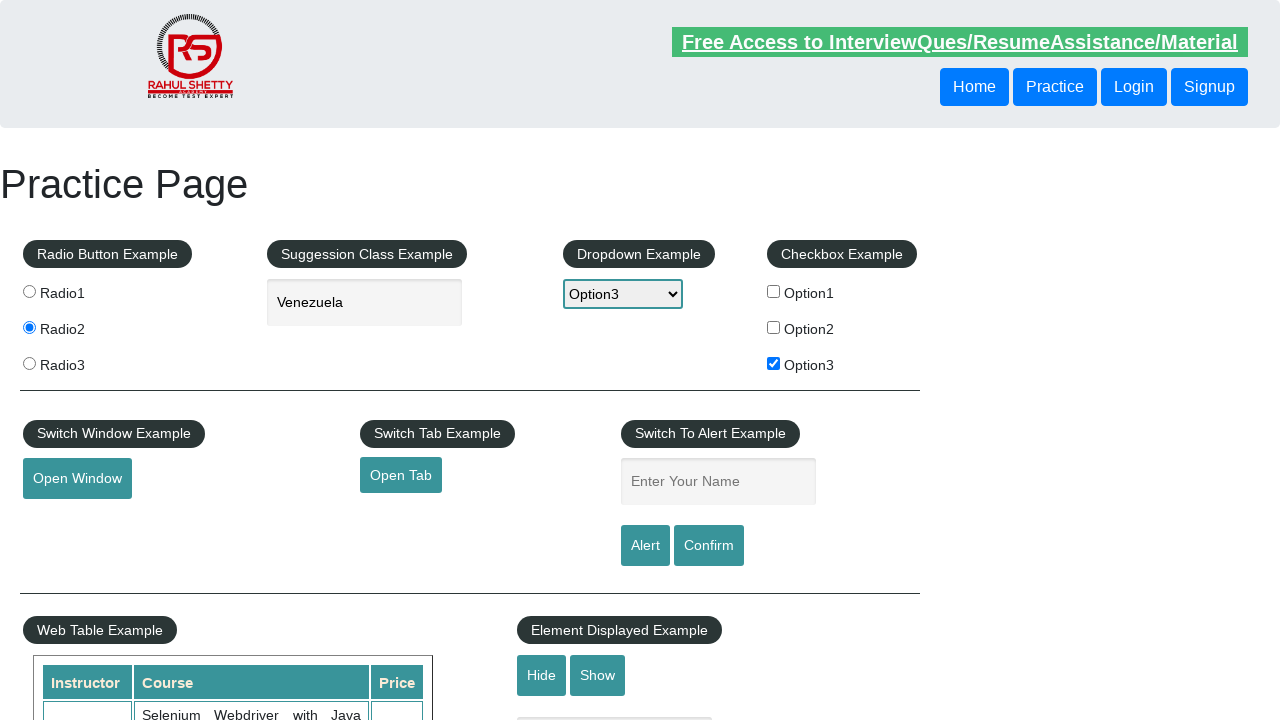

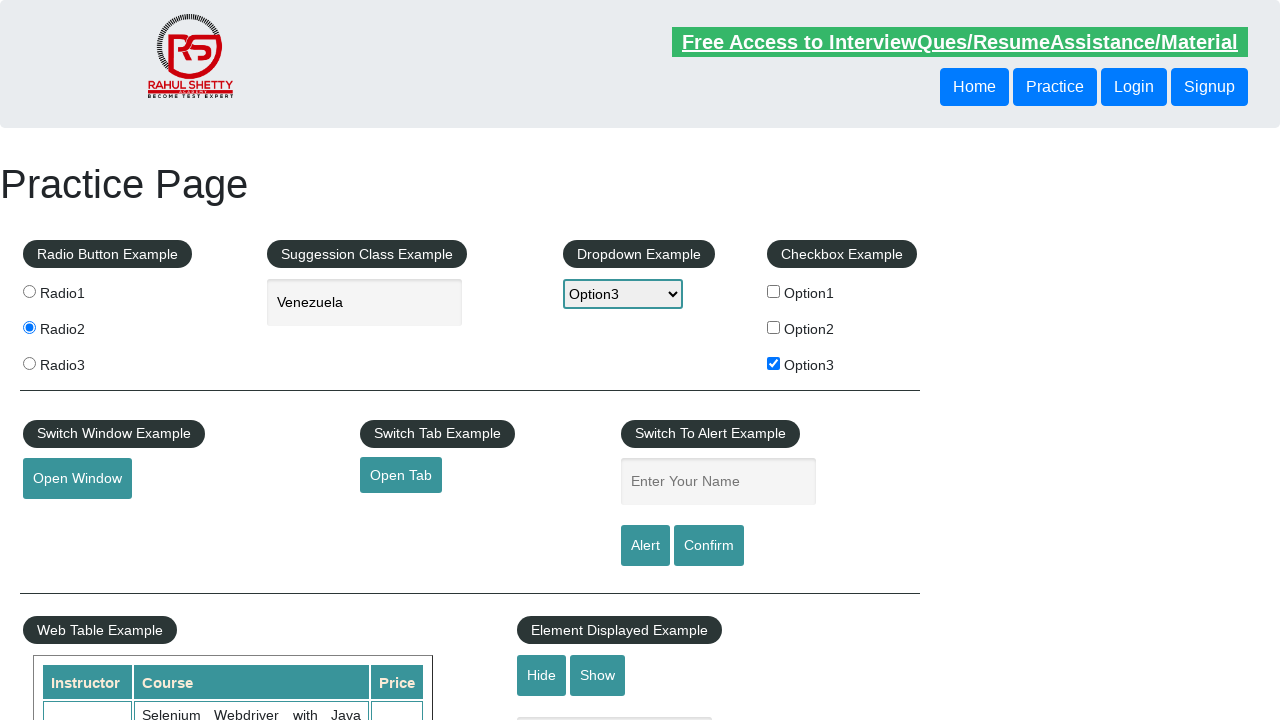